Tests the complete checkout flow by adding an item to cart, filling out shipping information, and completing the purchase

Starting URL: https://danube-web.shop/

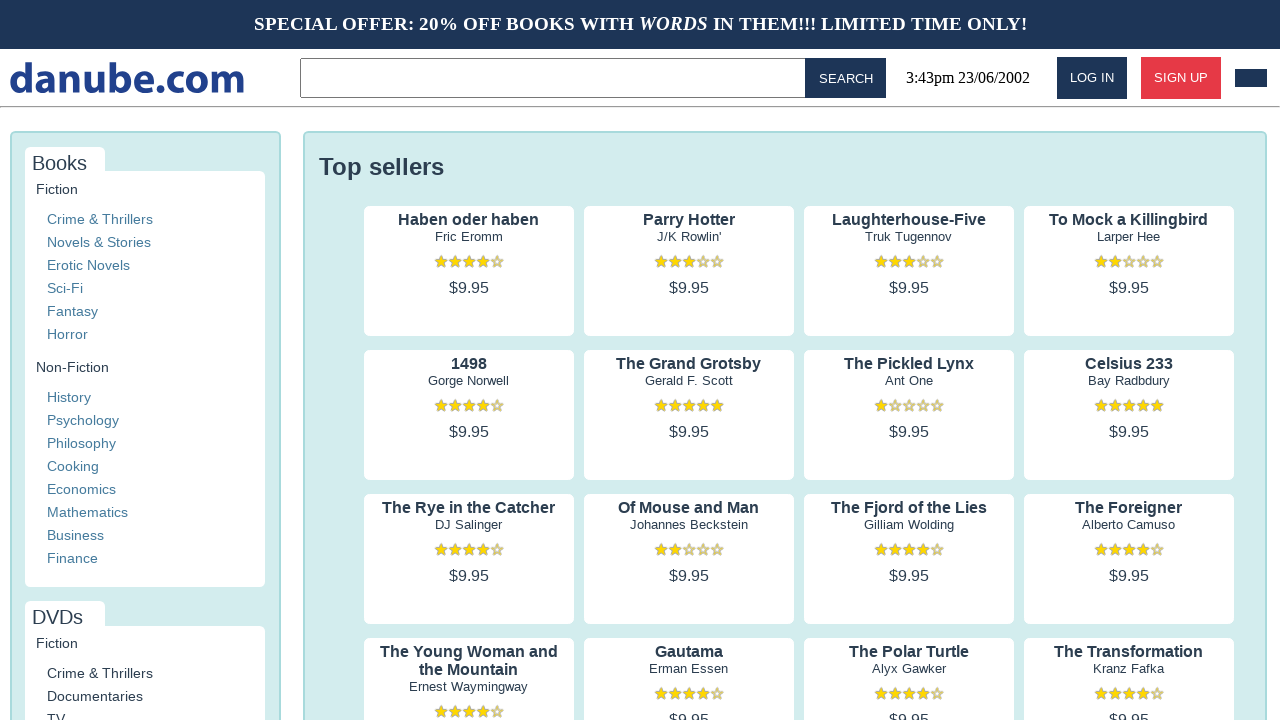

Clicked on 'Haben oder haben' book to view details at (469, 220) on internal:text="Haben oder haben"i
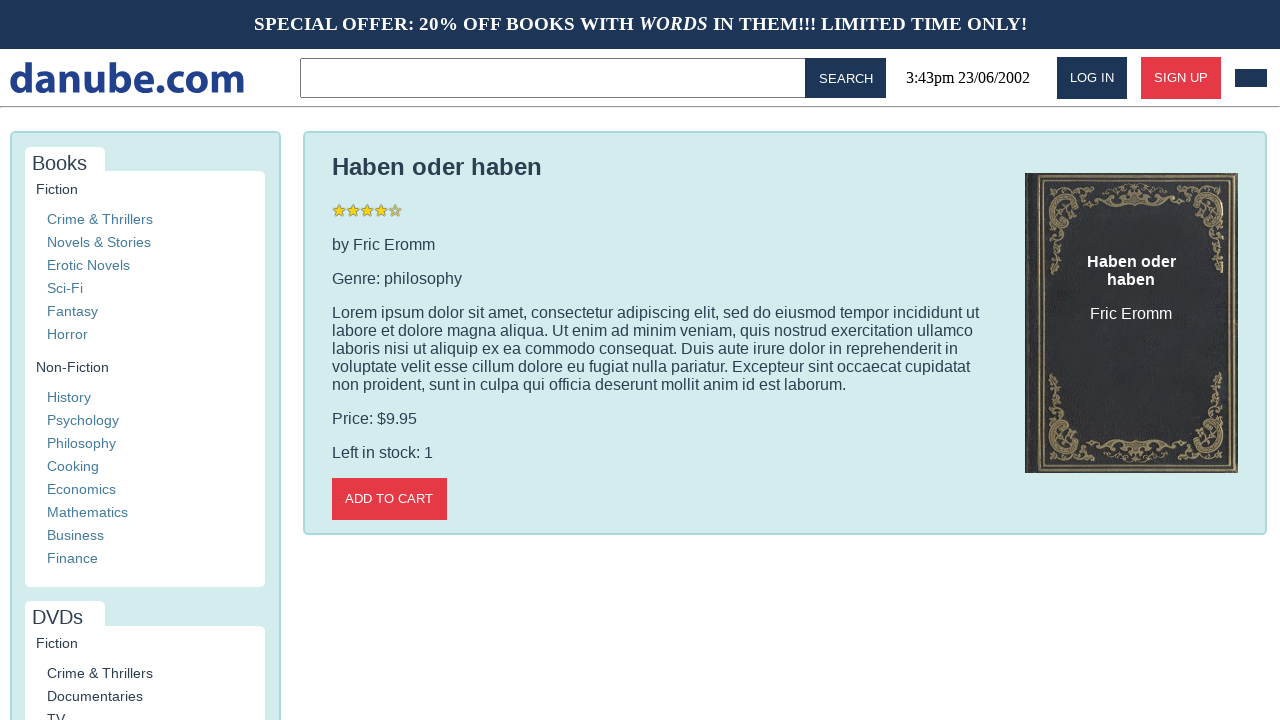

Clicked 'Add to cart' button at (389, 499) on internal:role=button[name="Add to cart"i]
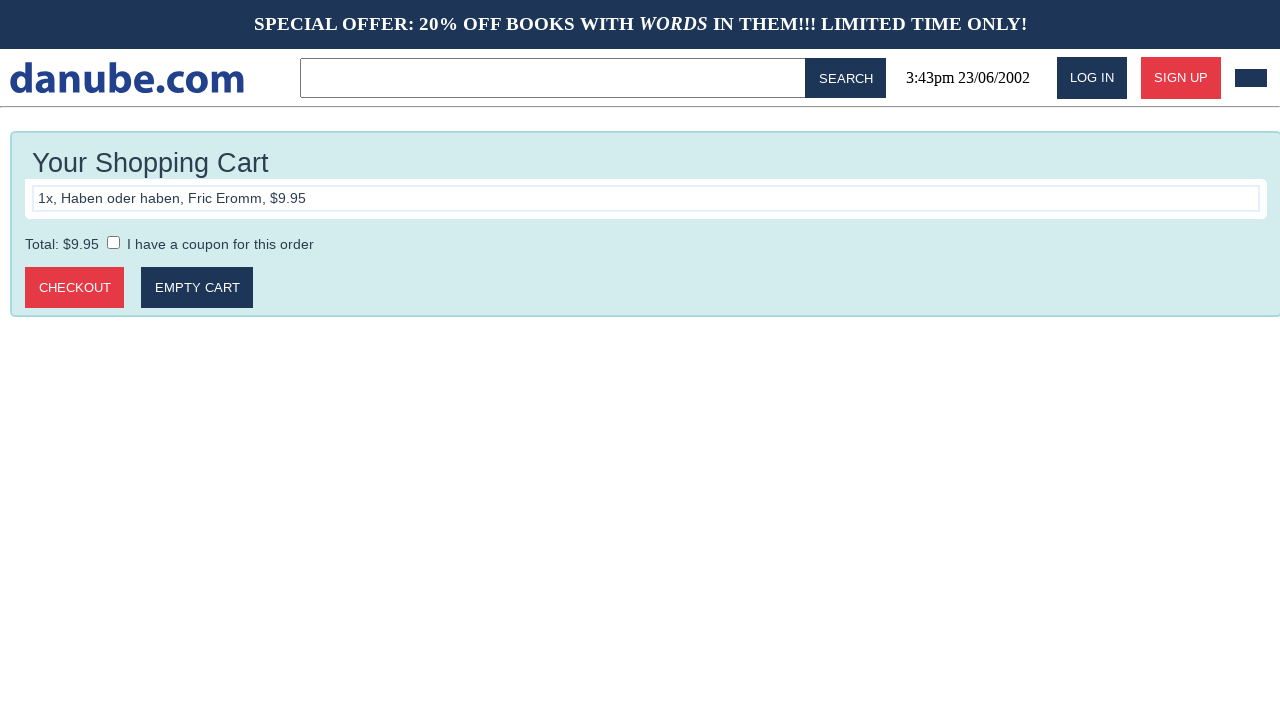

Clicked 'Checkout' button to proceed to checkout page at (75, 288) on internal:role=button[name="Checkout"i]
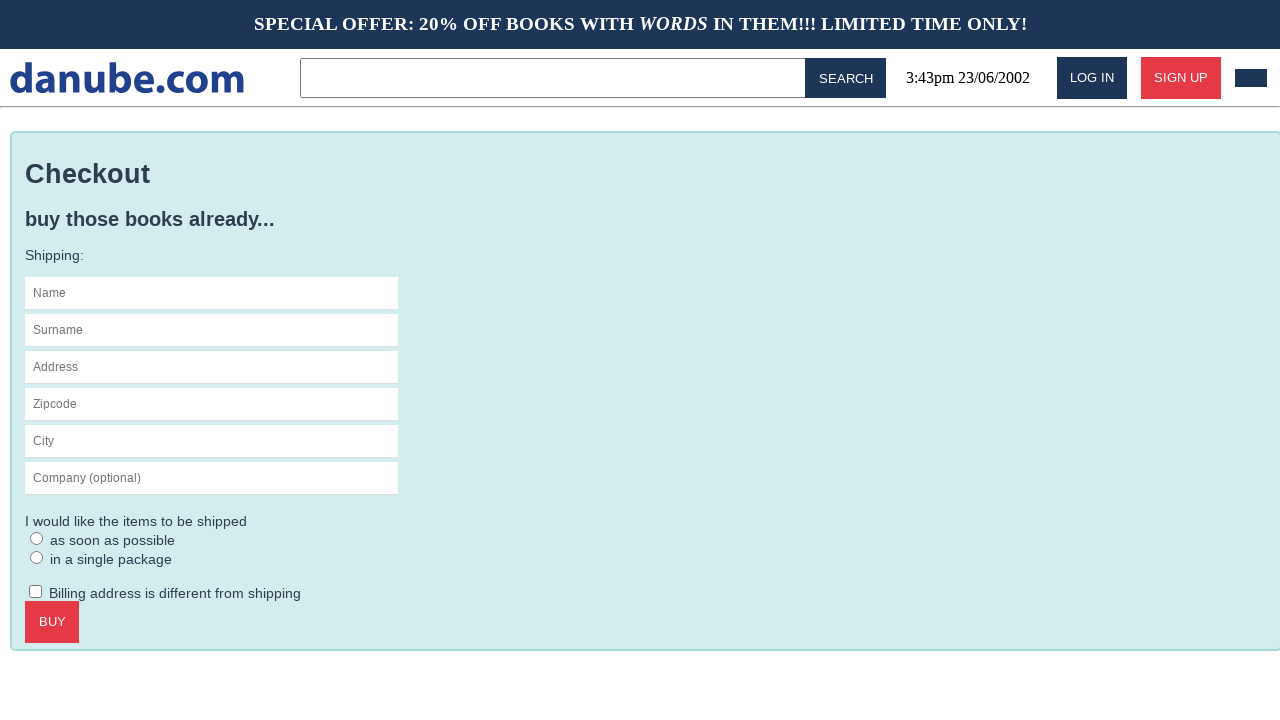

Filled in name field with 'Max' on #s-name
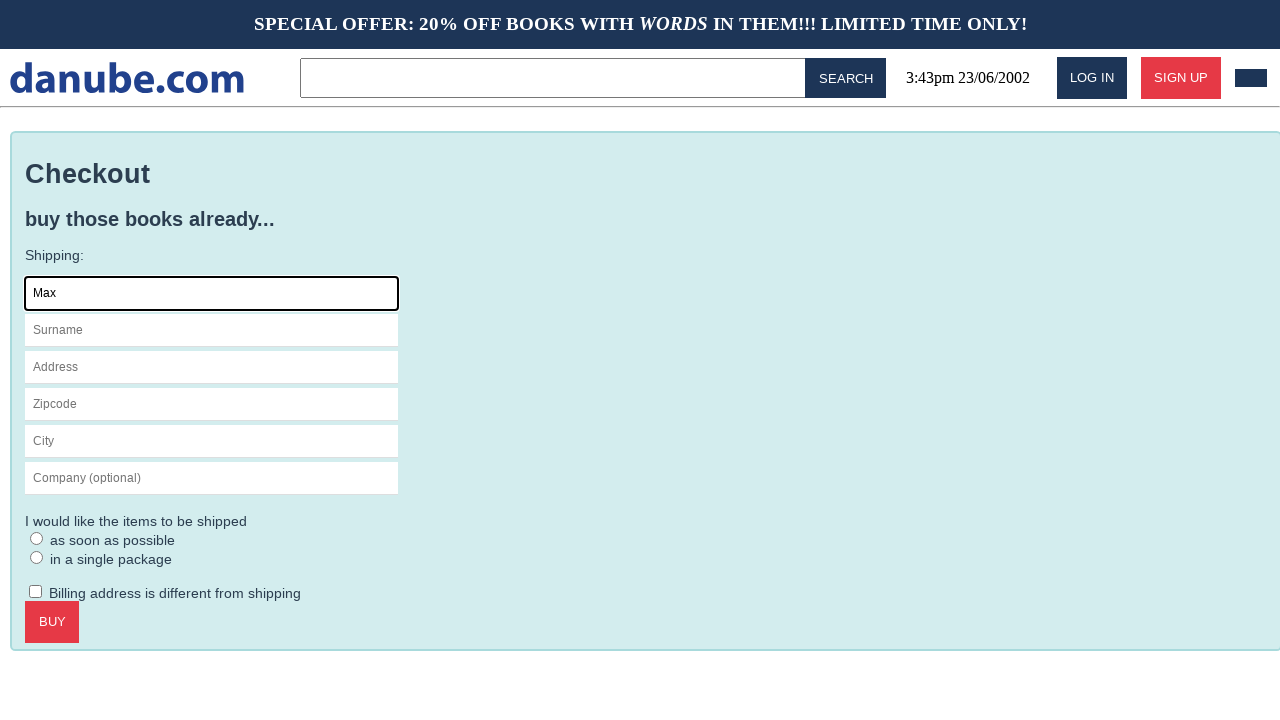

Filled in surname field with 'Mustermann' on internal:attr=[placeholder="Surname"i]
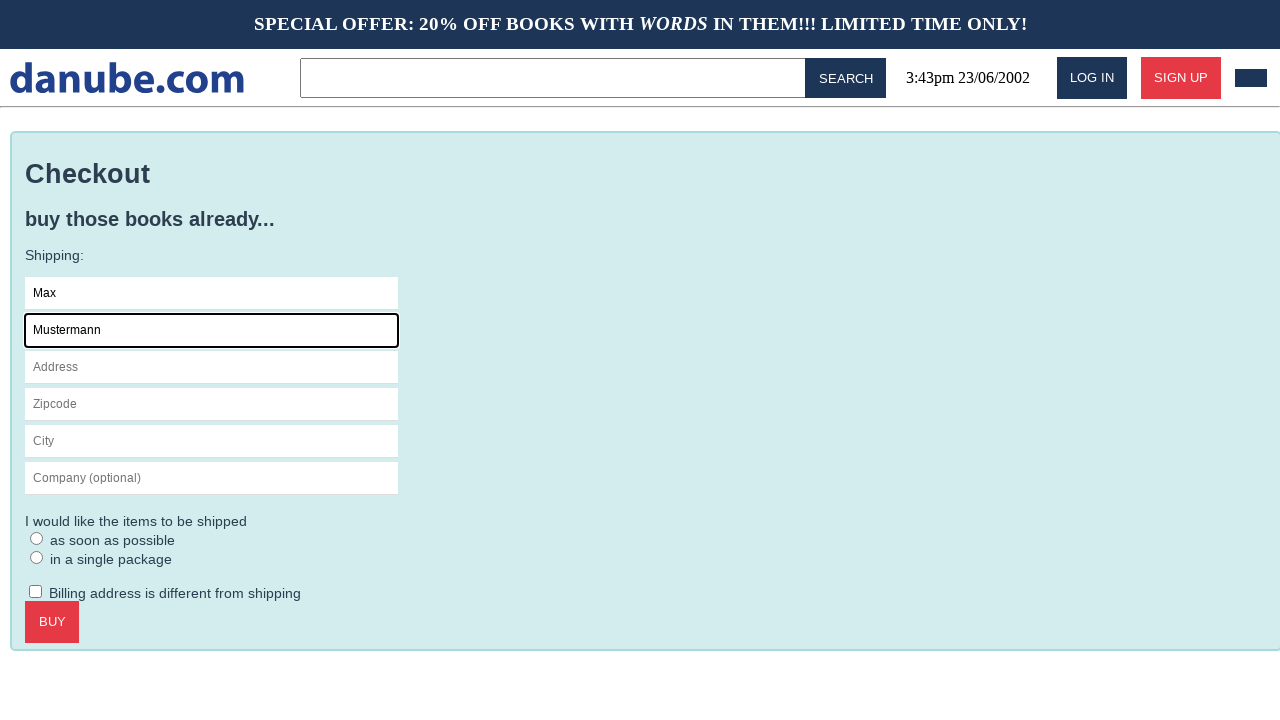

Filled in address field with 'Charlottenstr. 57' on internal:attr=[placeholder="Address"i]
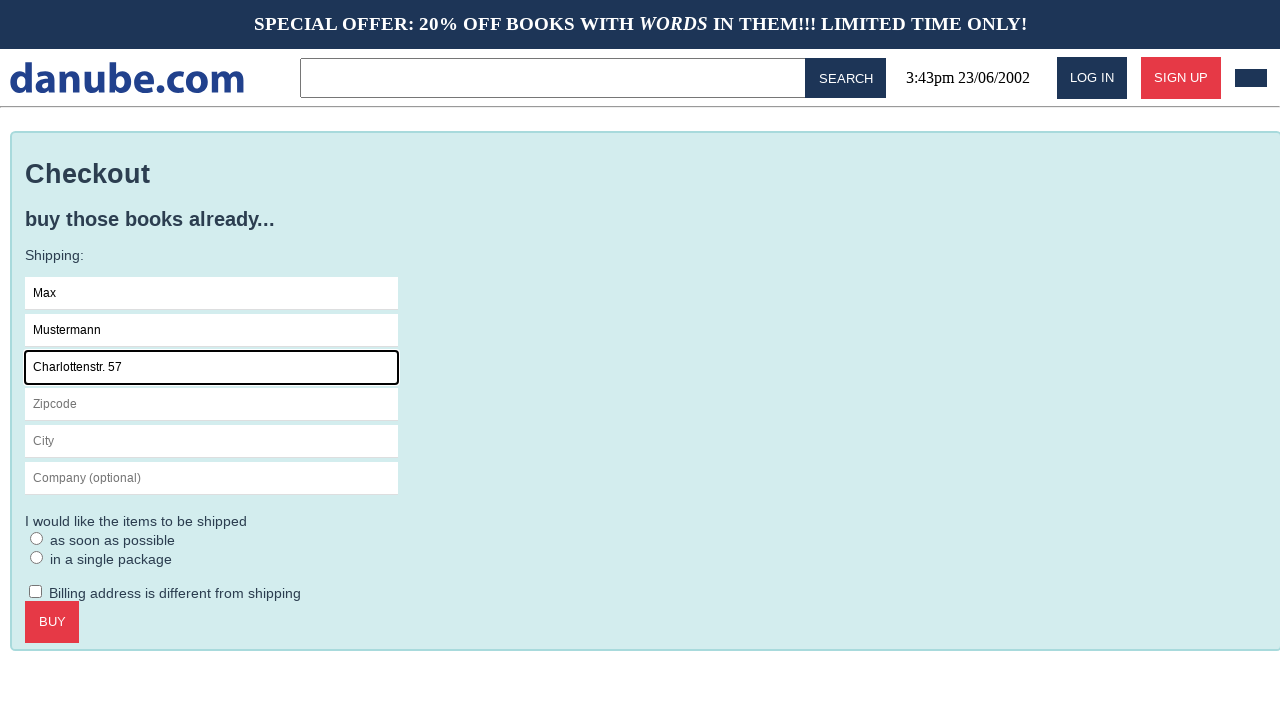

Filled in zipcode field with '10117' on internal:attr=[placeholder="Zipcode"i]
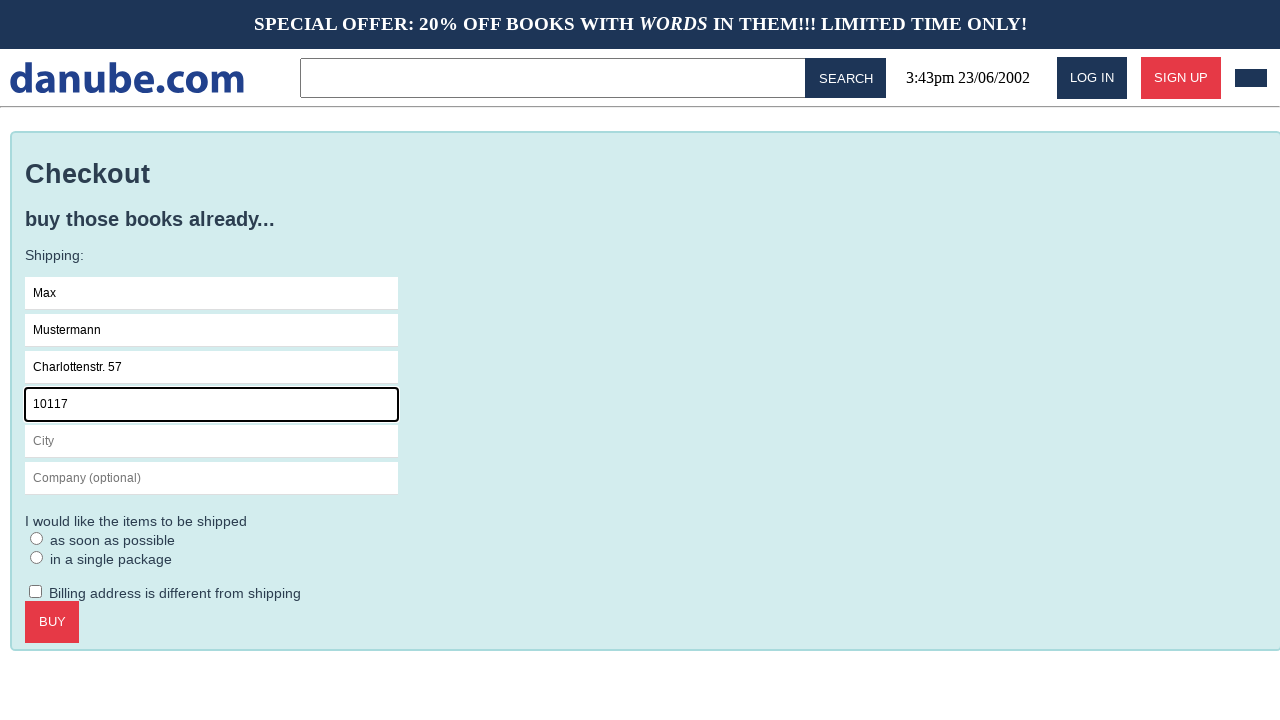

Filled in city field with 'Berlin' on internal:attr=[placeholder="City"i]
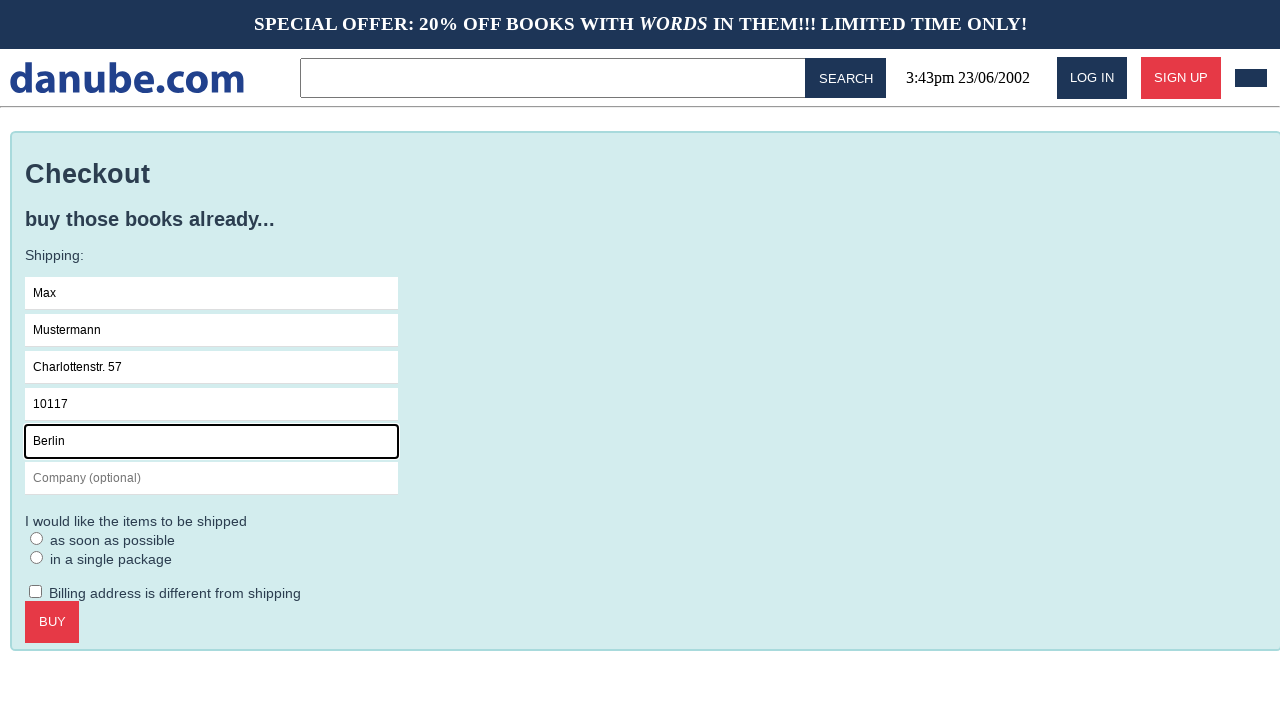

Filled in company field with 'Firma GmbH' on internal:attr=[placeholder="Company (optional)"i]
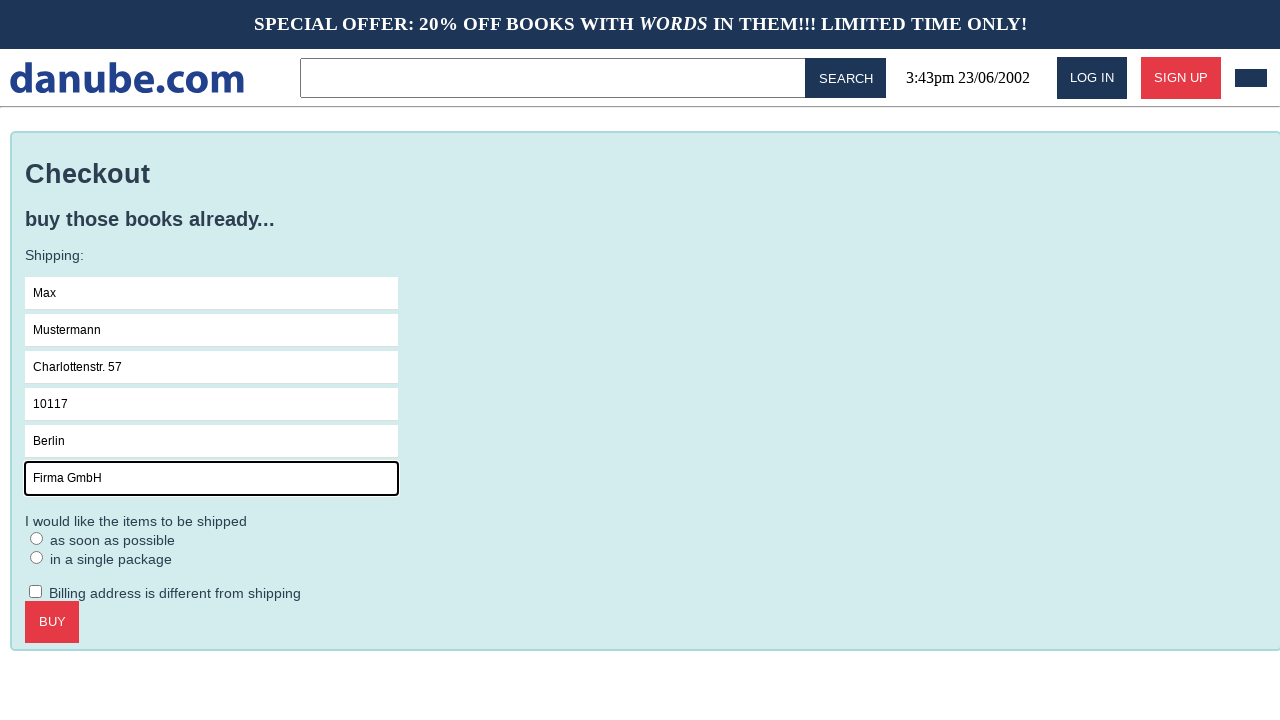

Selected 'as soon as possible' delivery option at (37, 538) on internal:label="as soon as possible"i
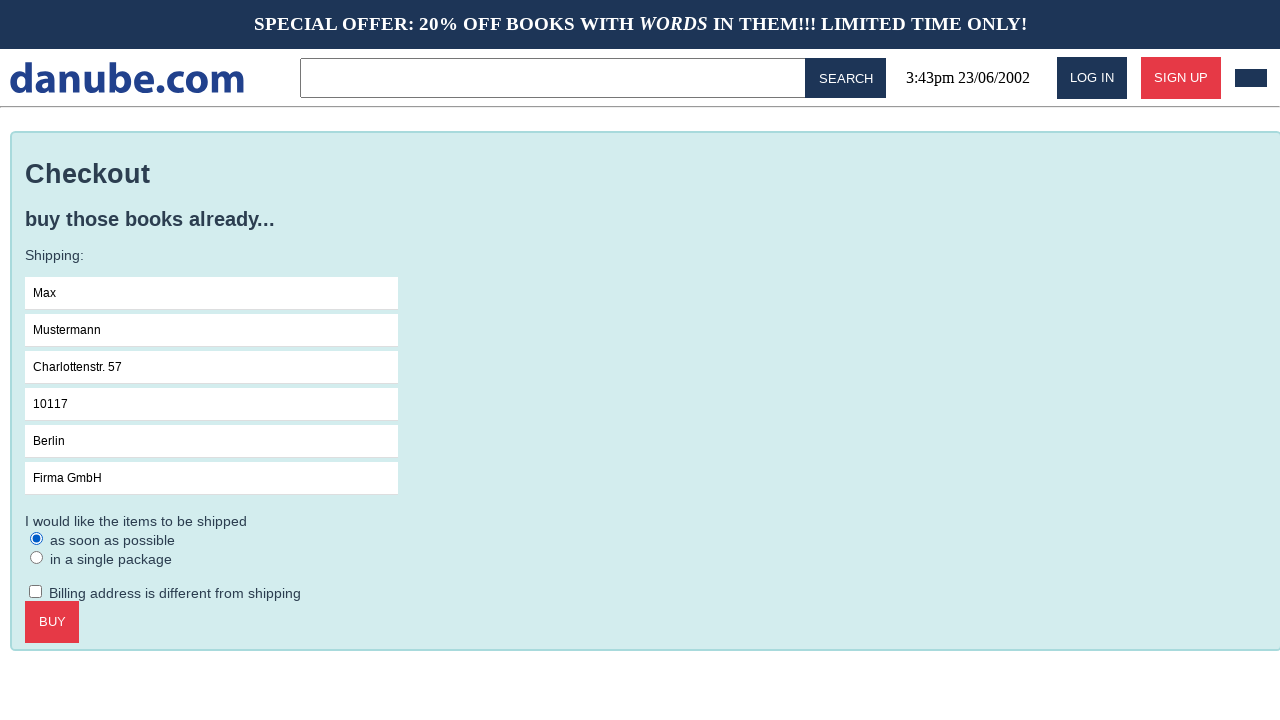

Clicked 'Buy' button to complete the purchase at (52, 622) on internal:role=button[name="Buy"i]
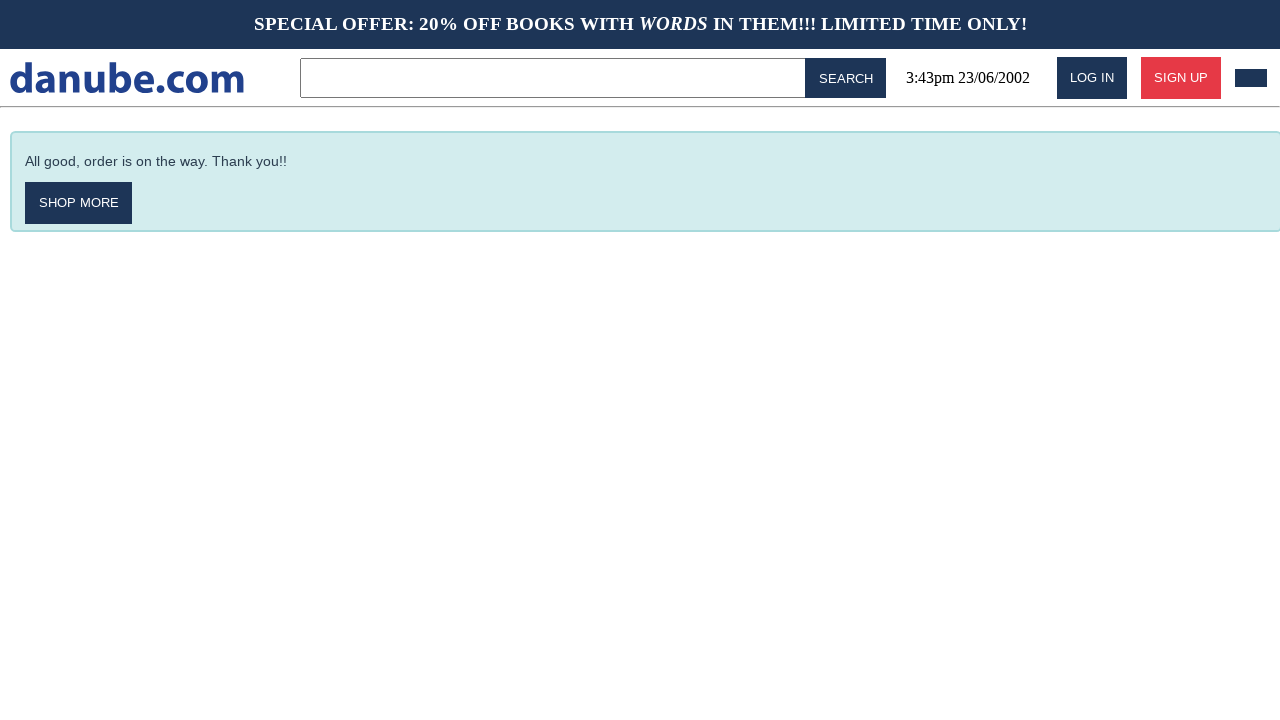

Order confirmation message appeared - checkout flow completed successfully
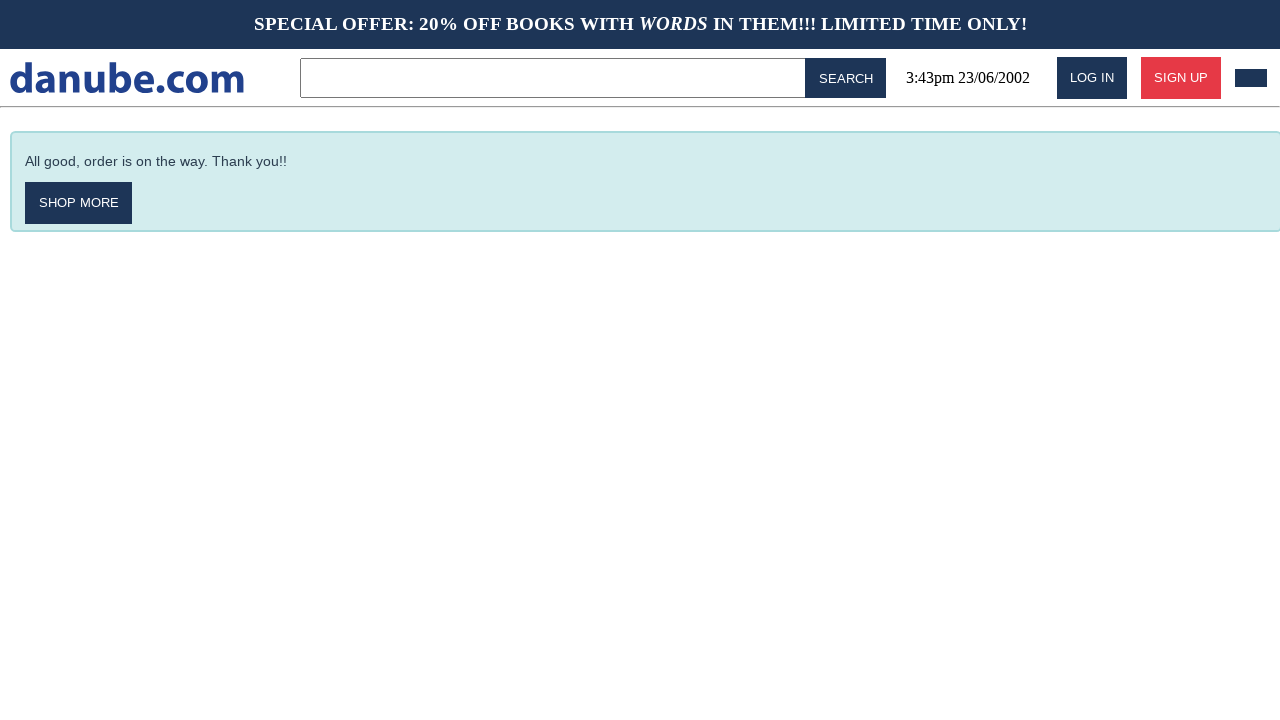

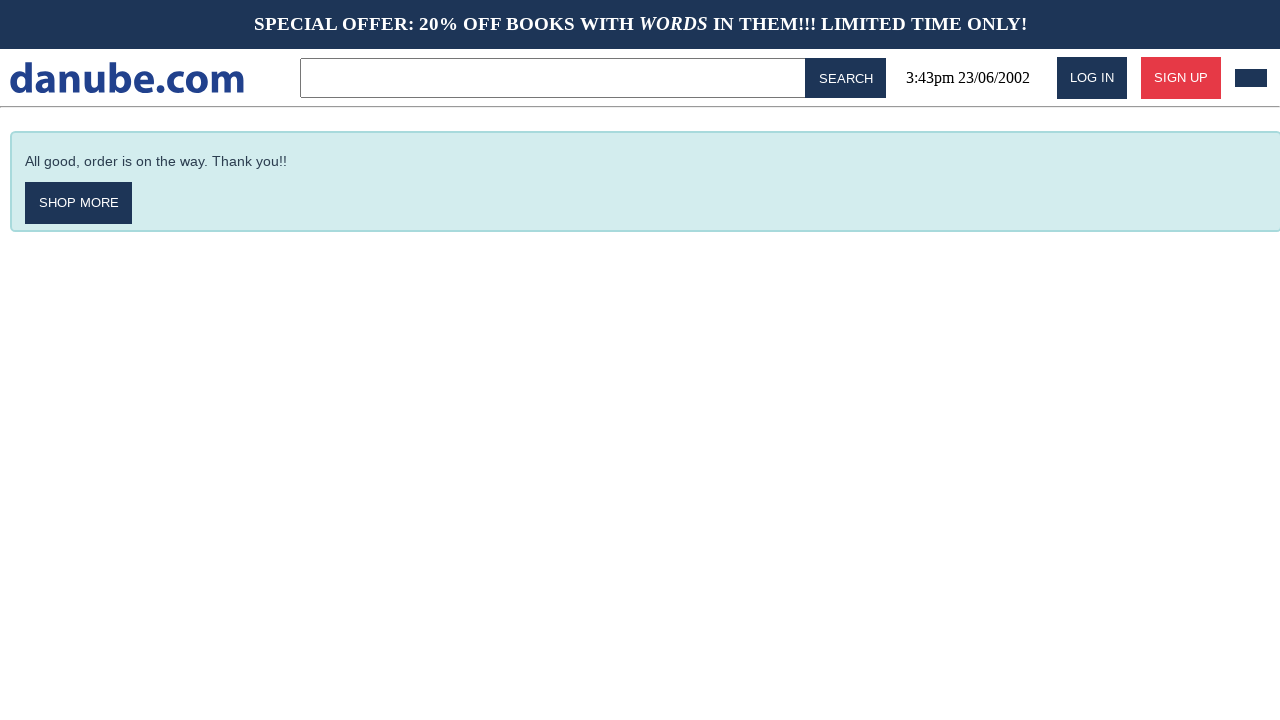